Tests drag and drop by offset functionality, dragging an element to specific coordinates

Starting URL: https://crossbrowsertesting.github.io/drag-and-drop

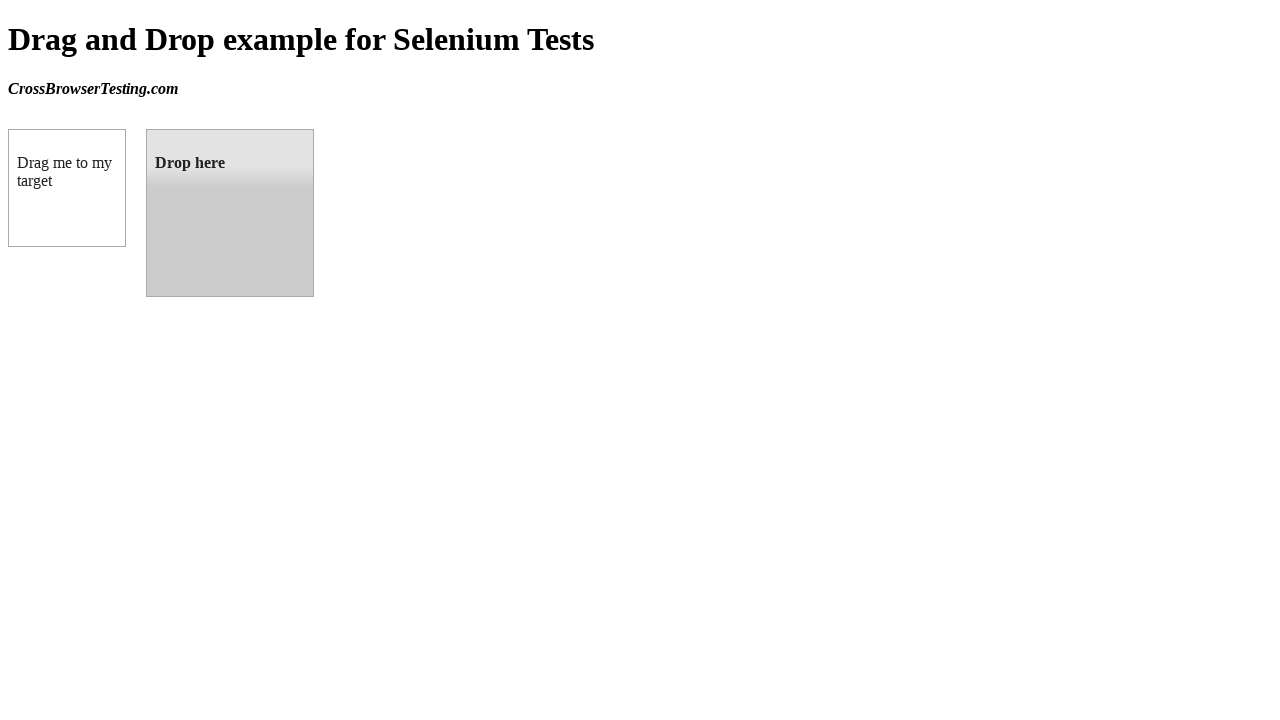

Located draggable element with ID 'draggable'
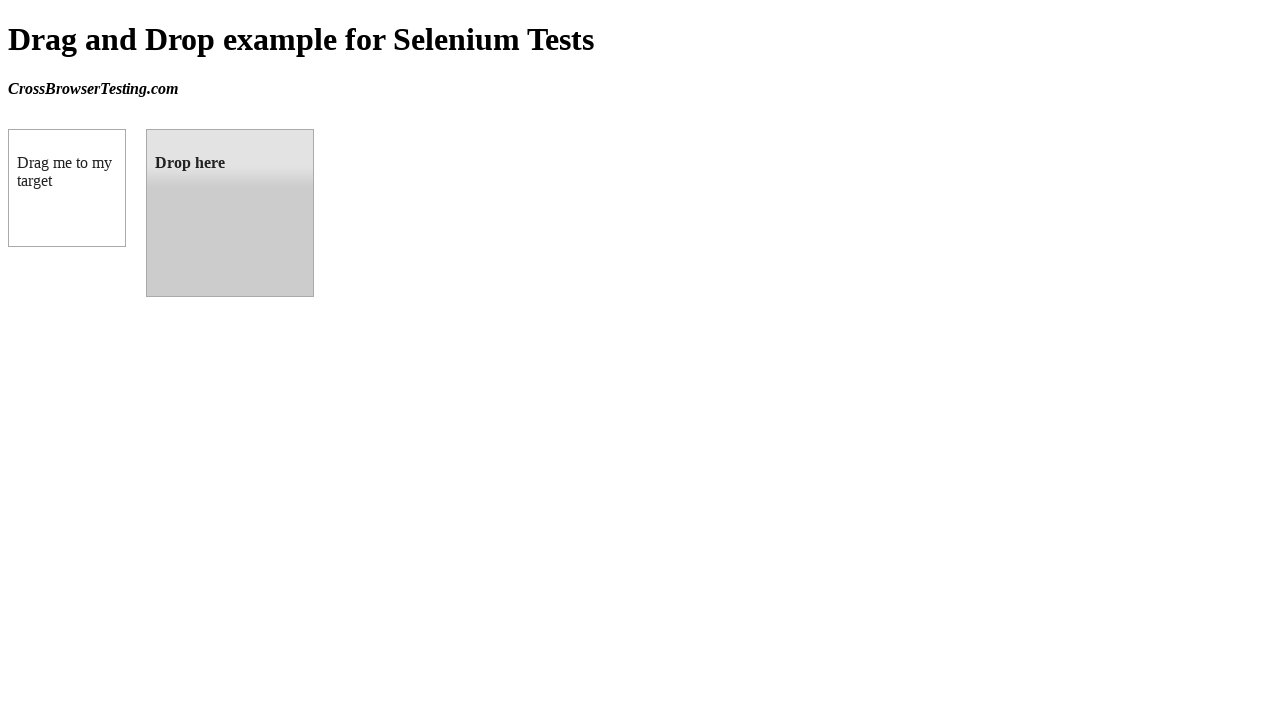

Located droppable target element with ID 'droppable'
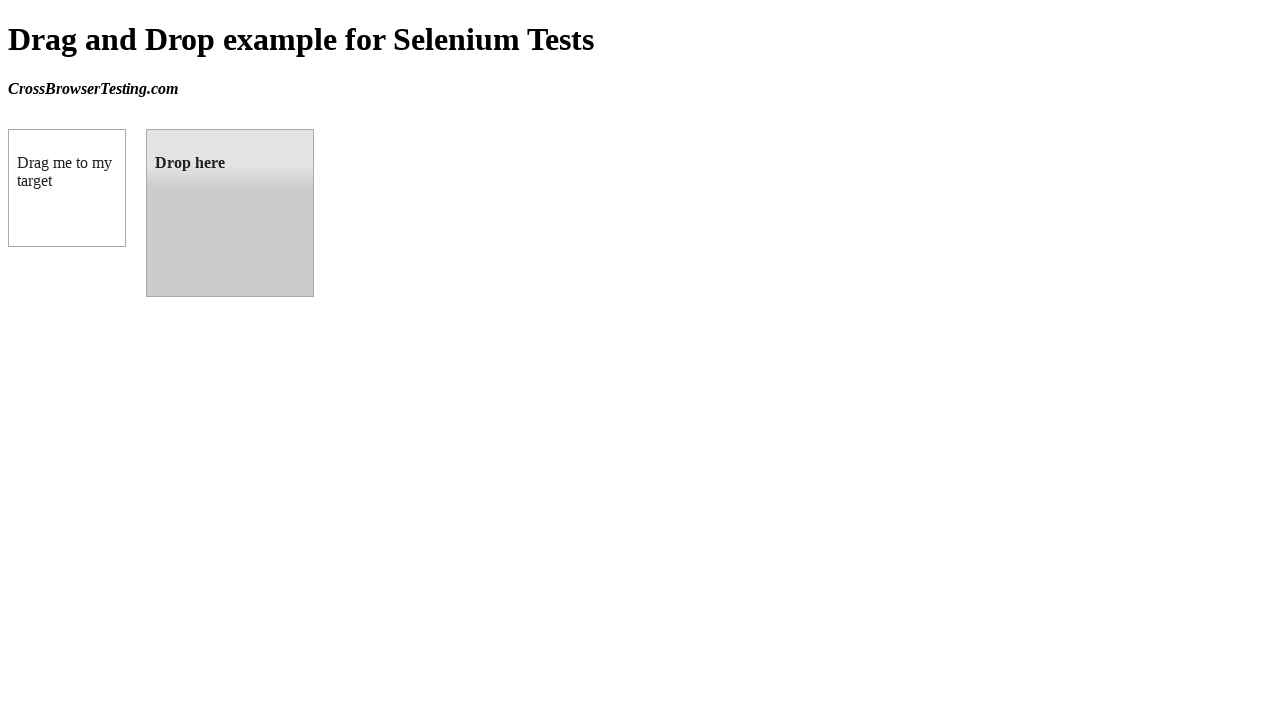

Retrieved bounding box coordinates of target element
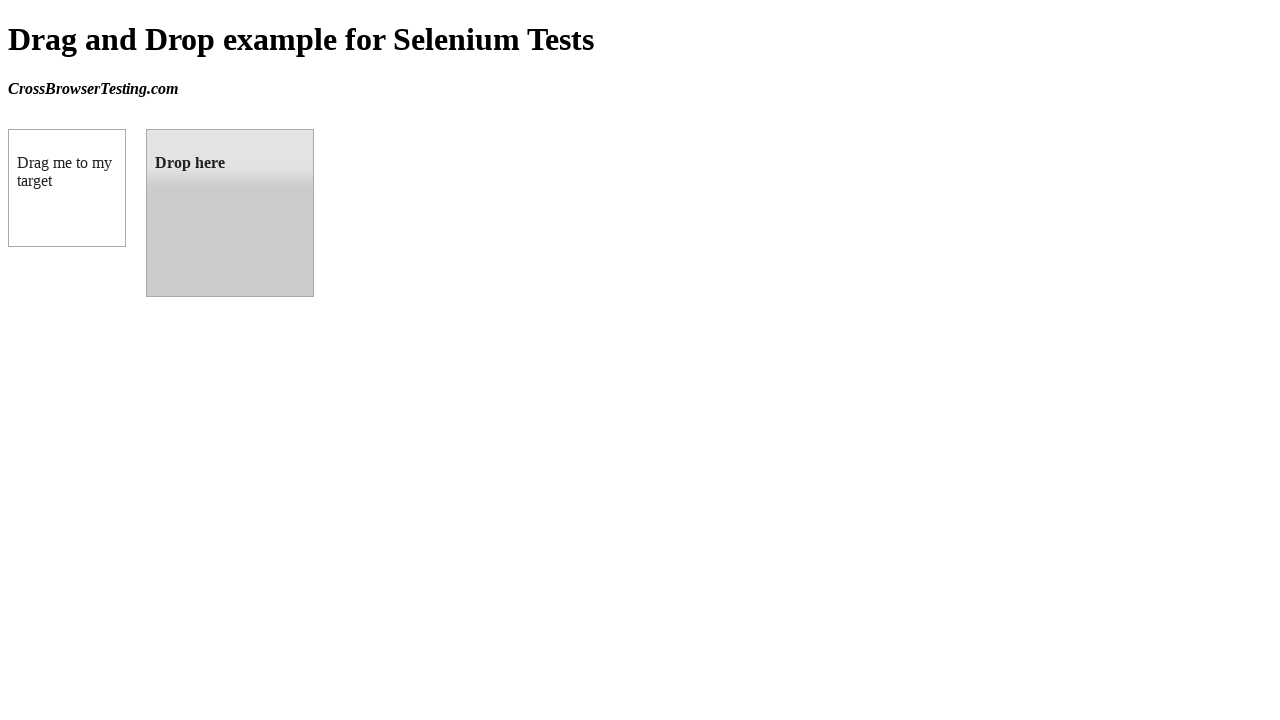

Dragged source element to target element position at (230, 213)
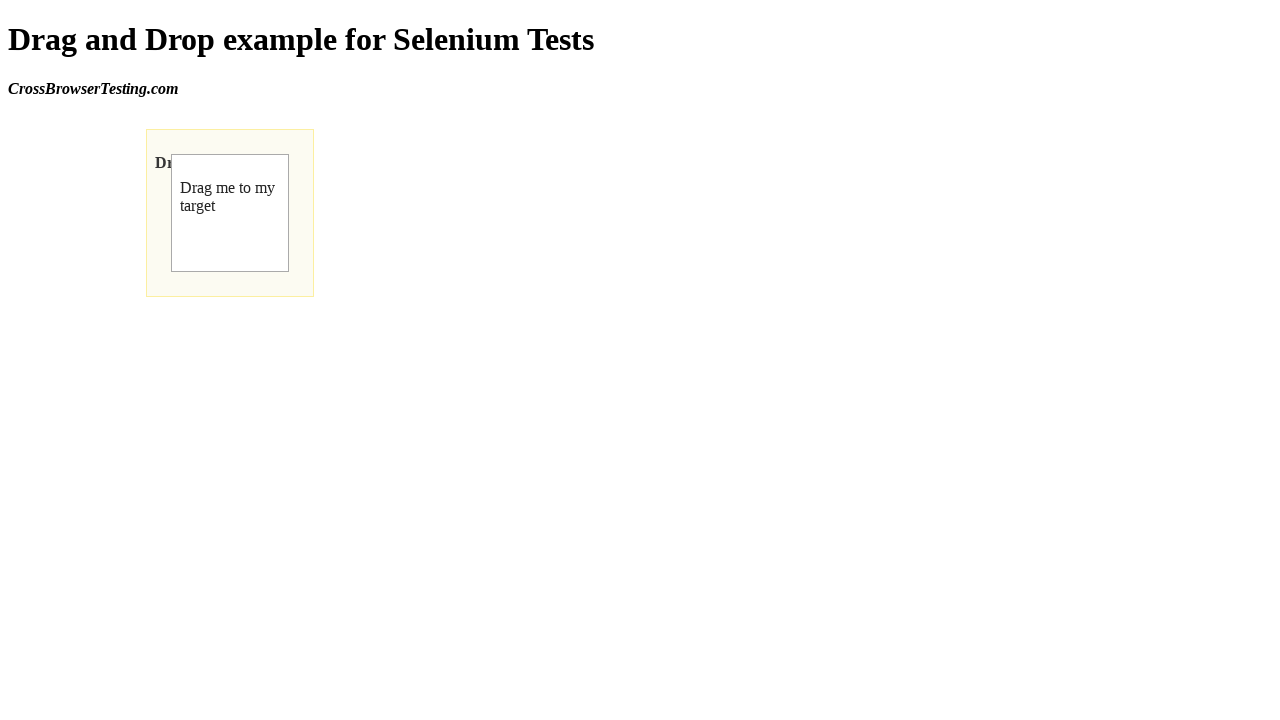

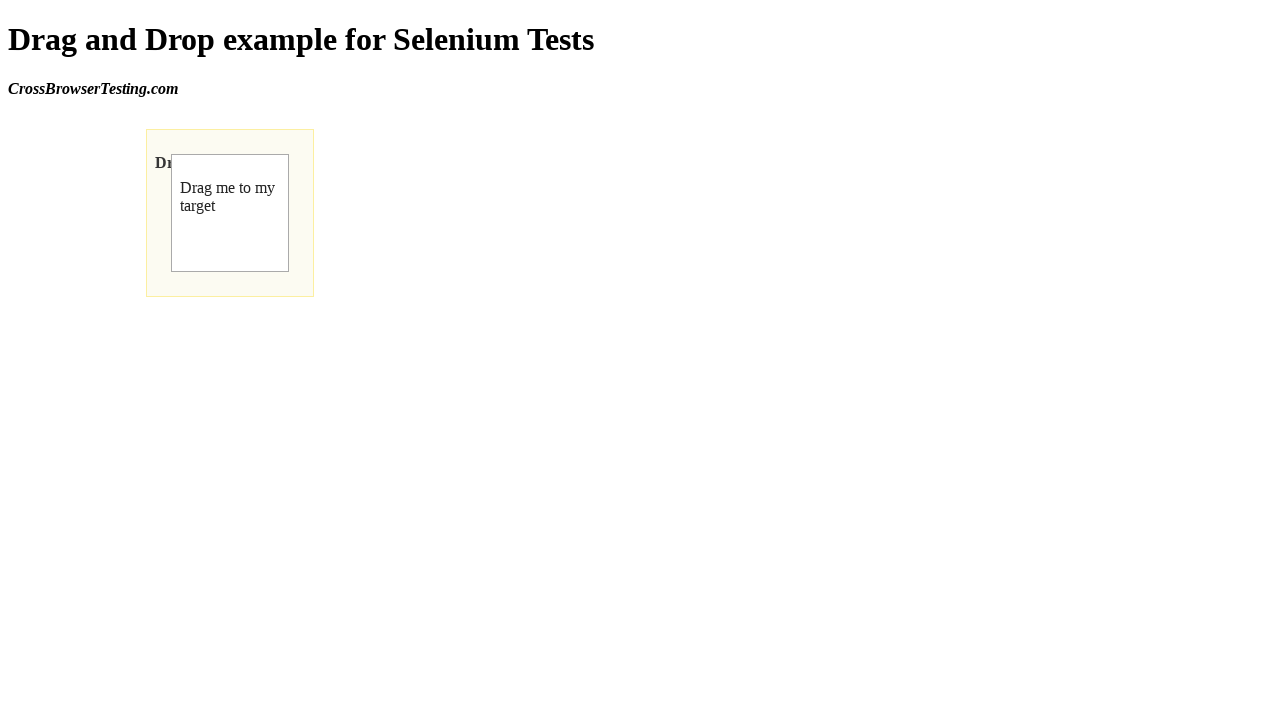